Tests the navigation menu links on demoblaze.com by clicking through each navbar link until reaching the login link, verifying that navigation elements are clickable and functional.

Starting URL: https://www.demoblaze.com/

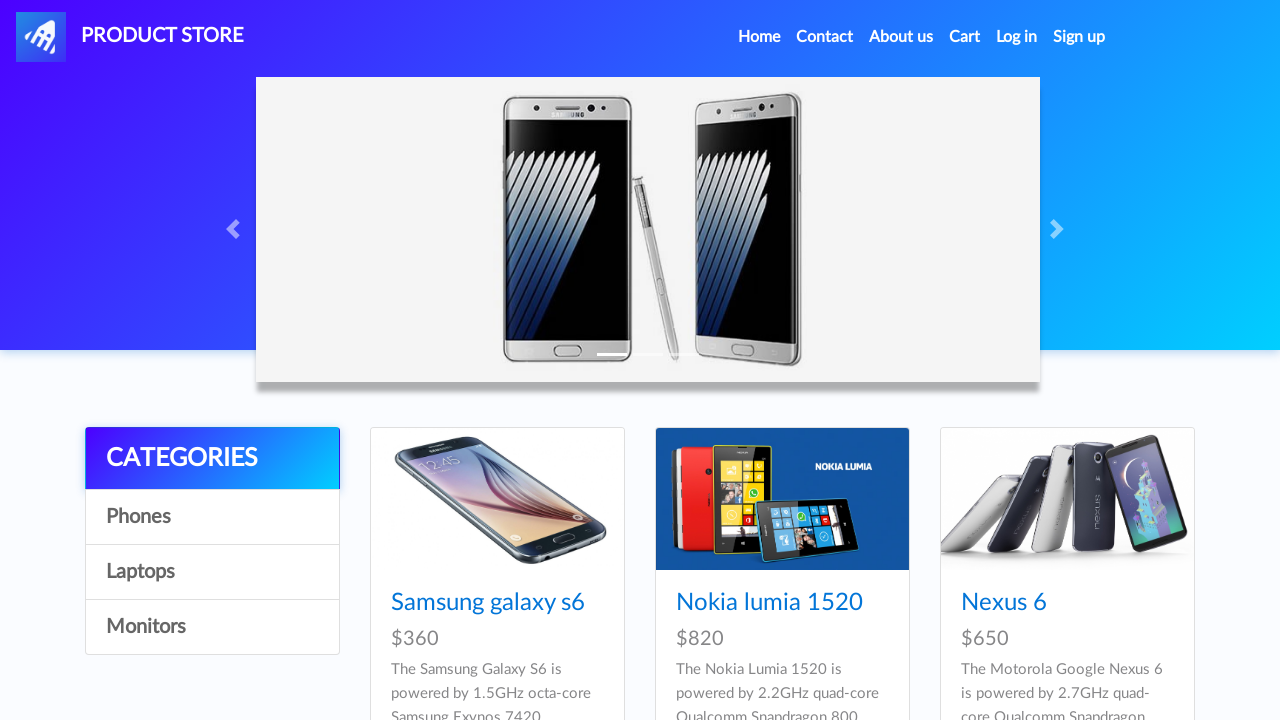

Navigation menu loaded and selector found
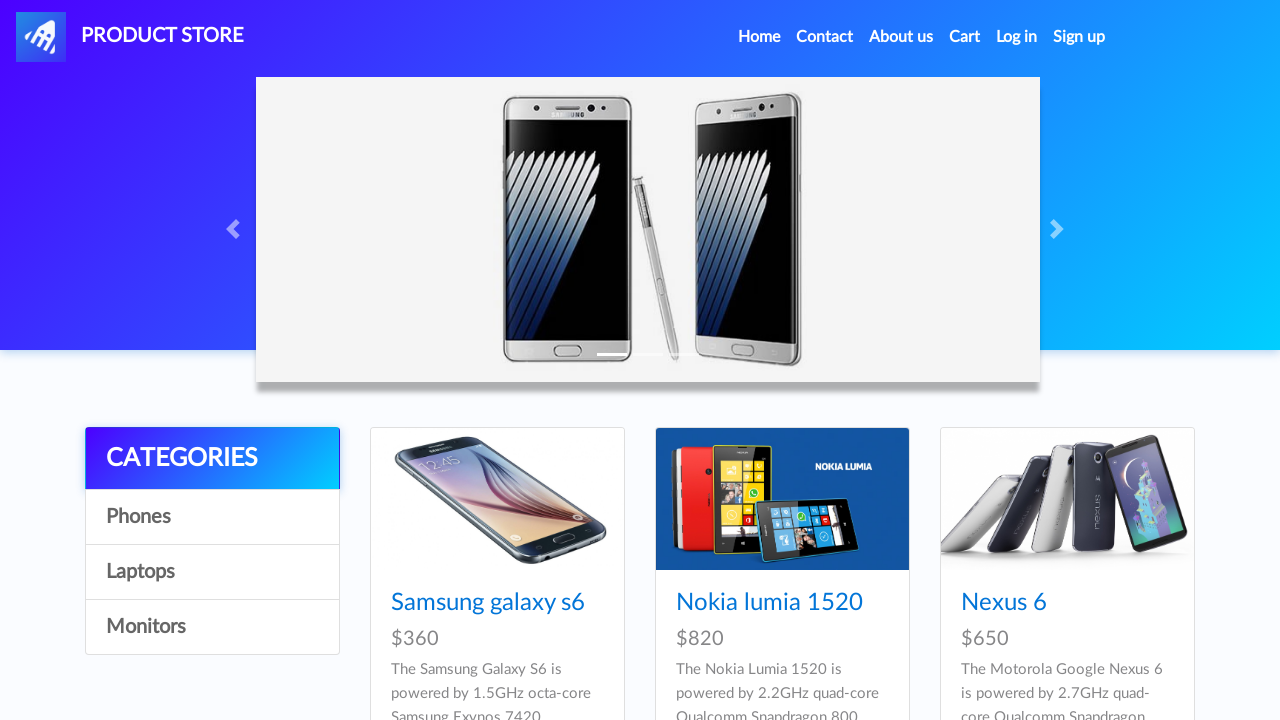

Found 8 navigation links in navbar
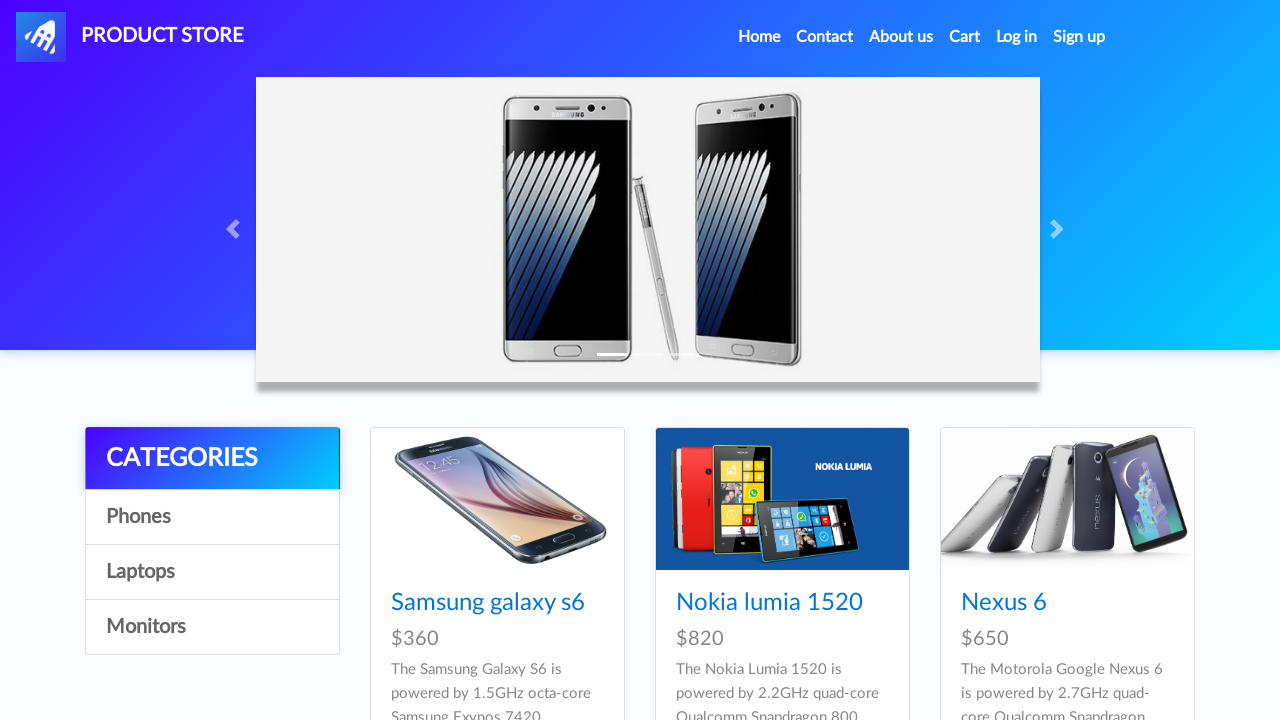

Retrieved text content of navbar link 1: 'Home (current)'
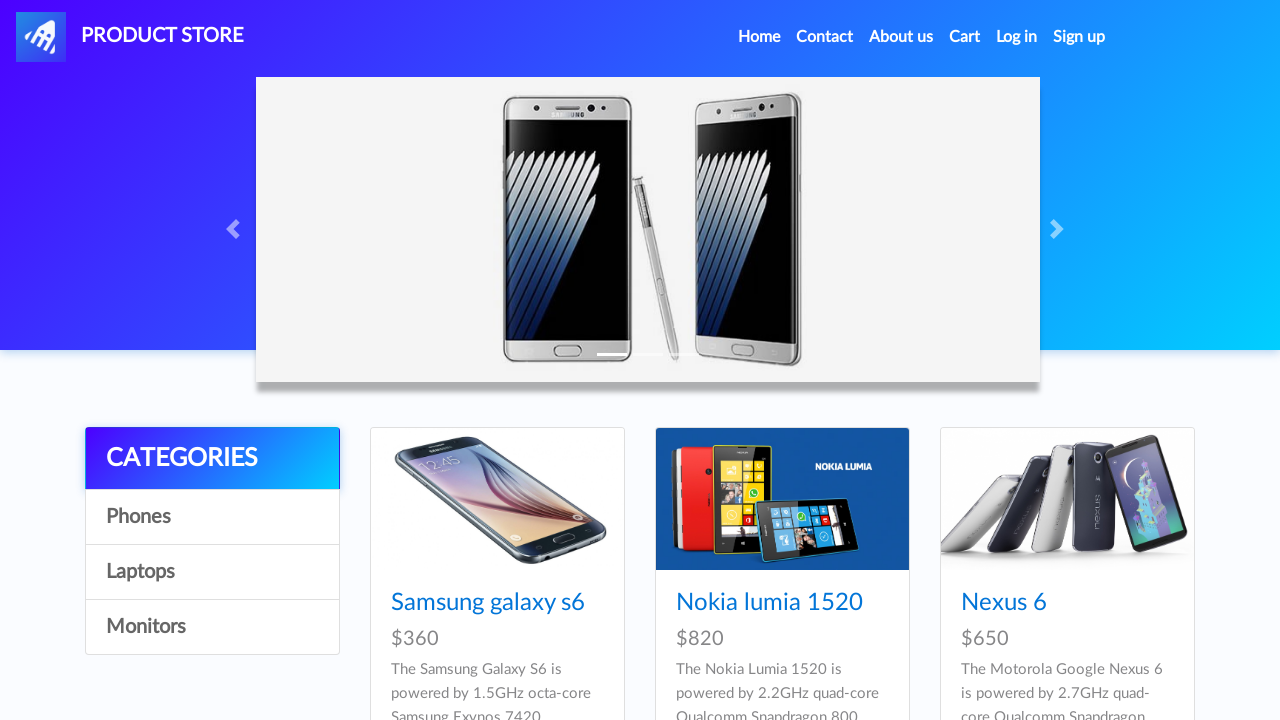

Clicked navbar link: 'Home (current)' at (759, 37) on xpath=//nav//div[@id='navbarExample']//li//a >> nth=0
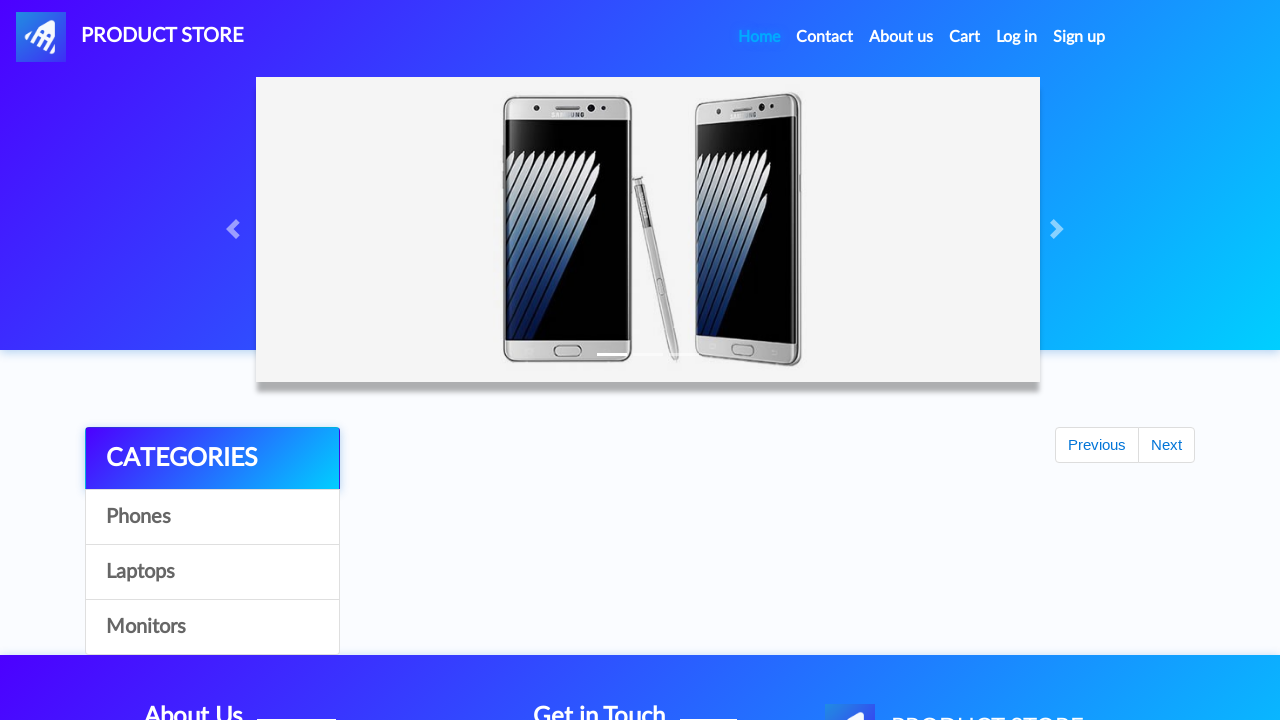

Waited 2 seconds for page to load after clicking link
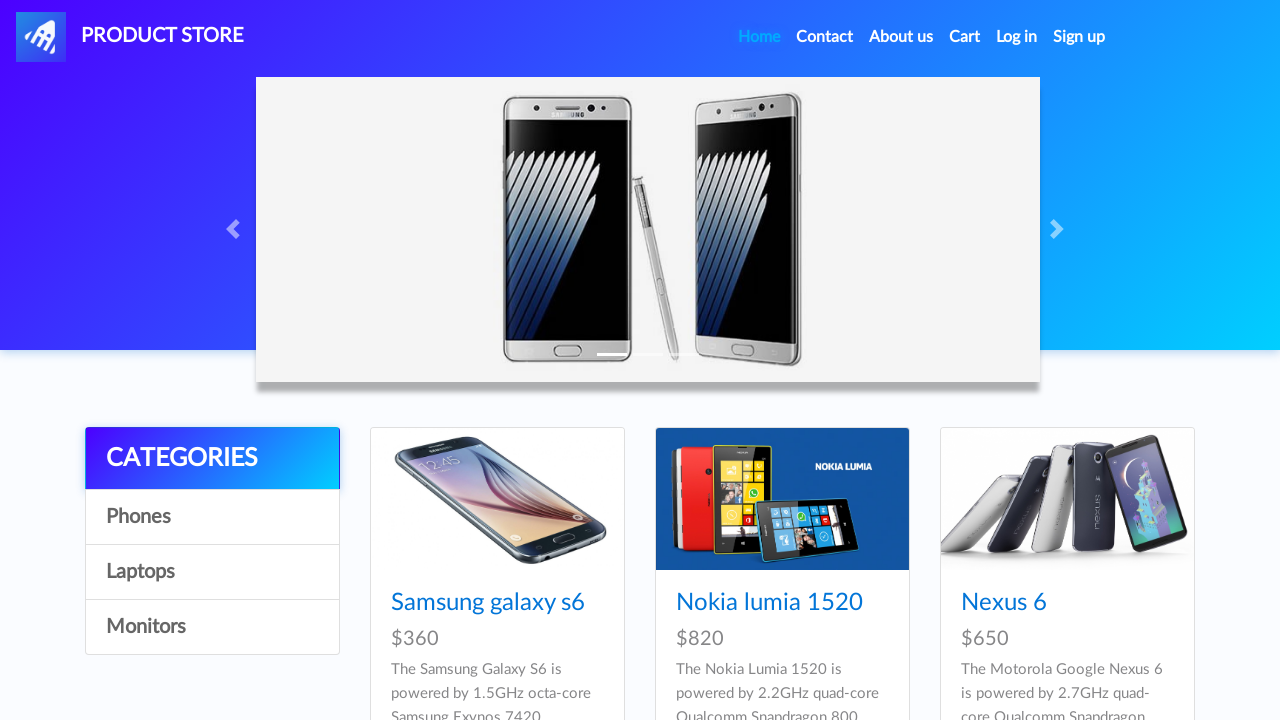

Navigated back to demoblaze.com home page
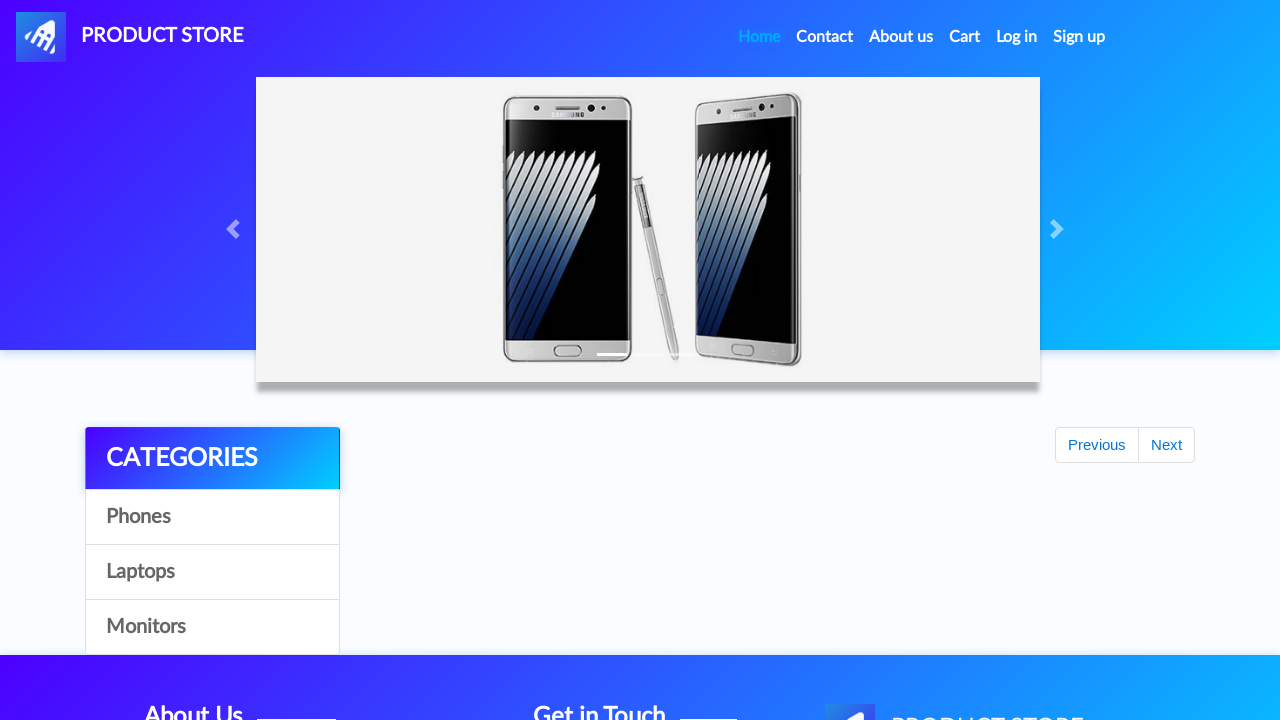

Navigation menu reloaded after returning to home page
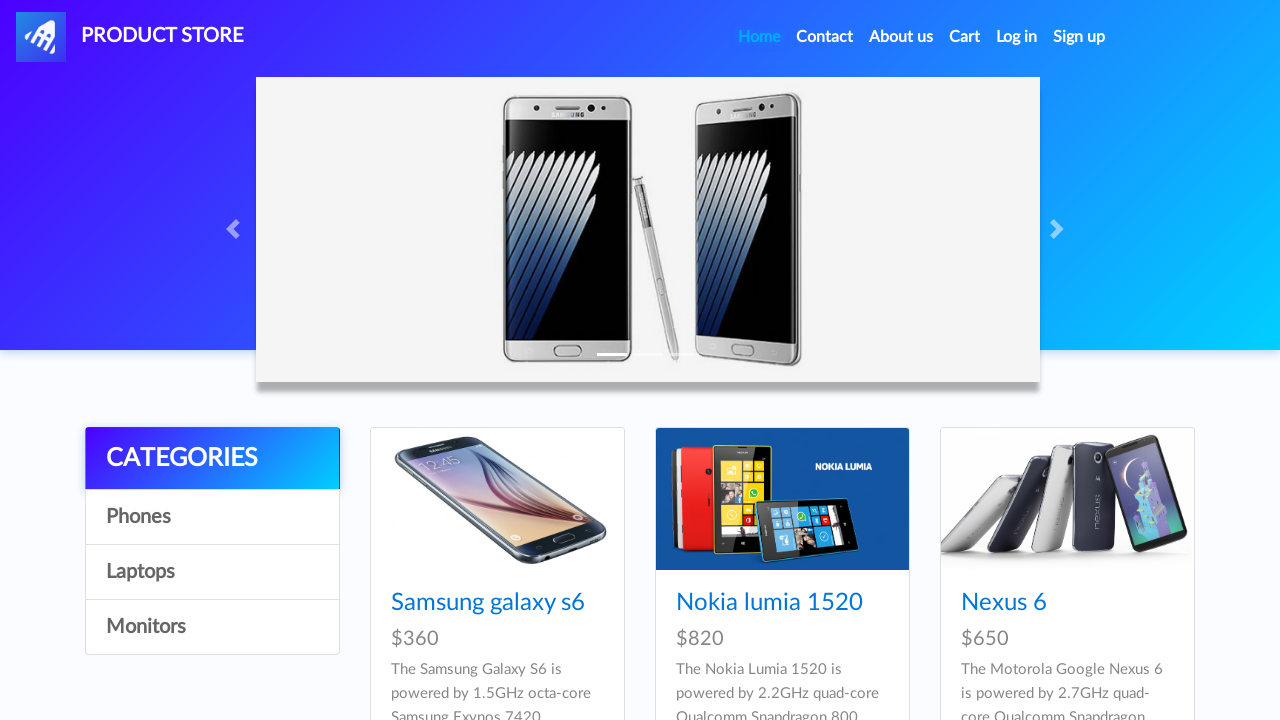

Retrieved text content of navbar link 2: 'Contact'
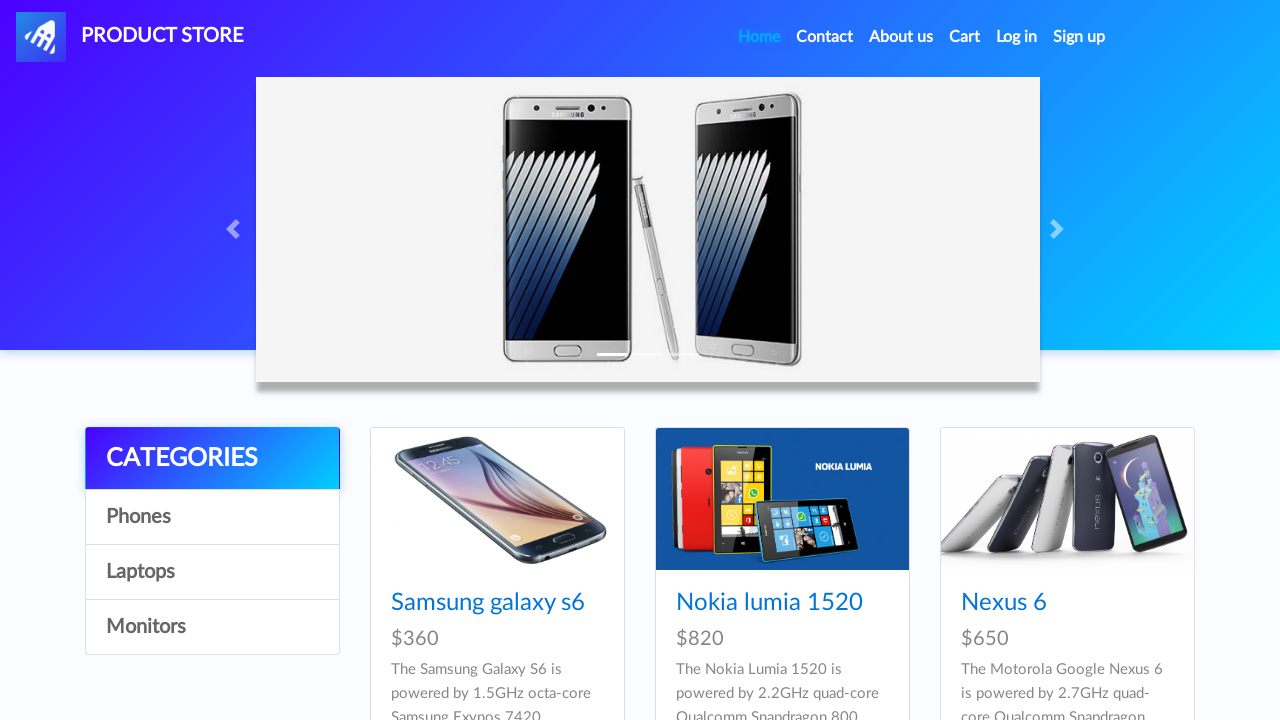

Clicked navbar link: 'Contact' at (825, 37) on xpath=//nav//div[@id='navbarExample']//li//a >> nth=1
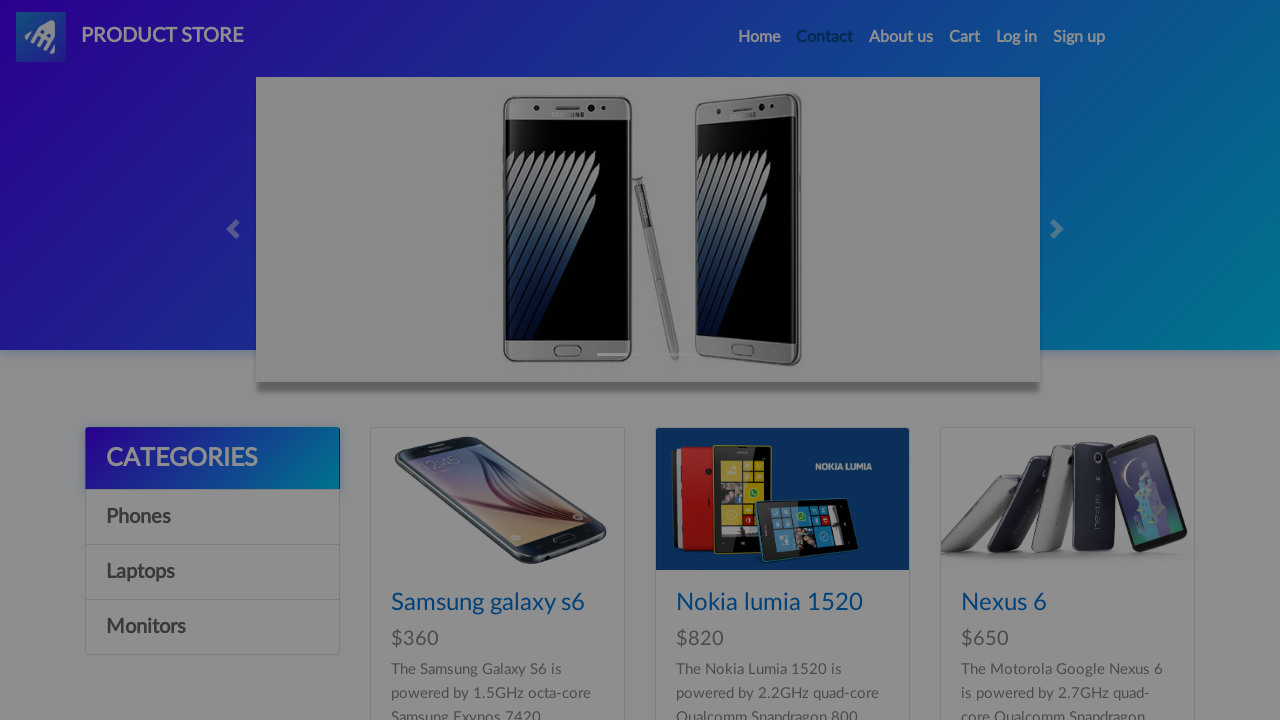

Waited 2 seconds for page to load after clicking link
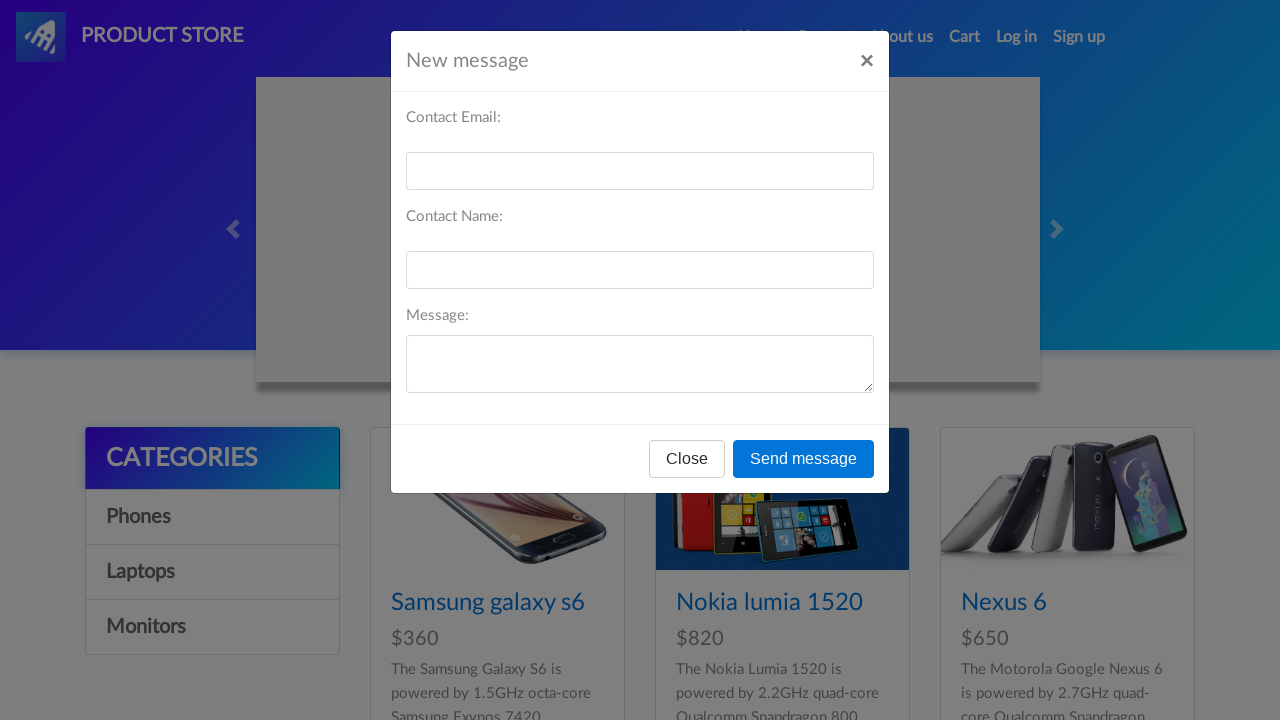

Navigated back to demoblaze.com home page
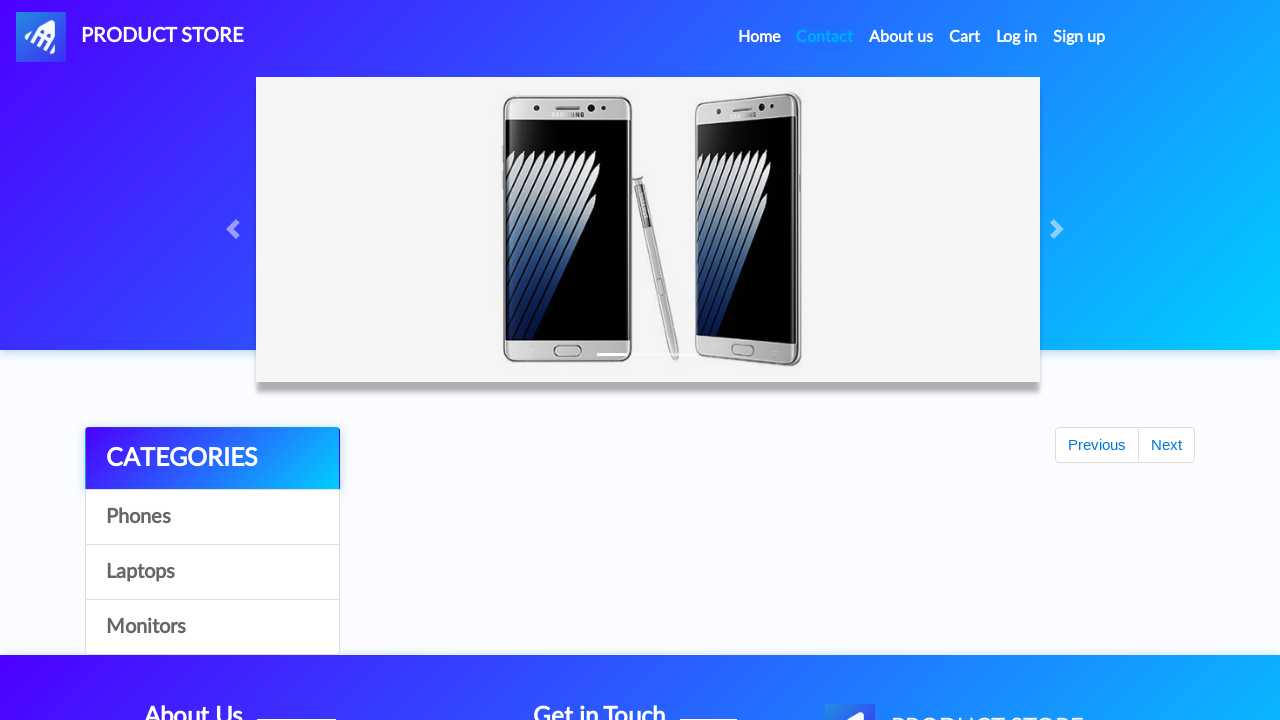

Navigation menu reloaded after returning to home page
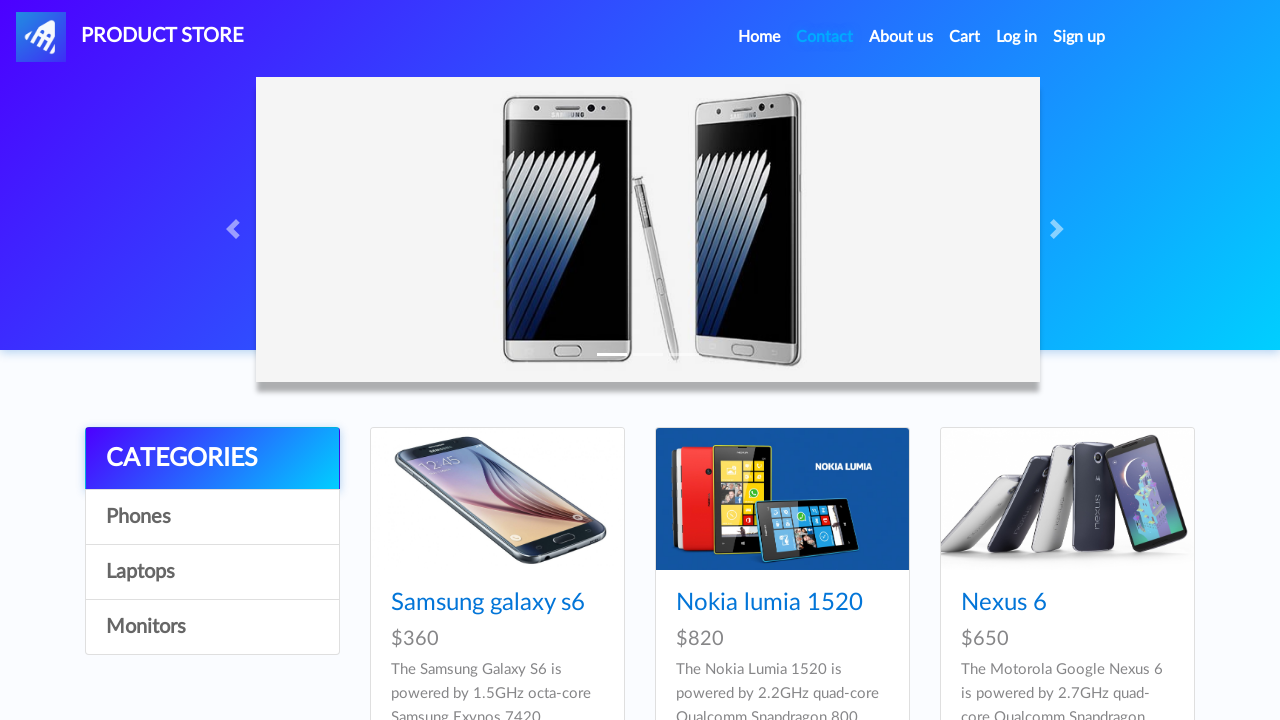

Retrieved text content of navbar link 3: 'About us'
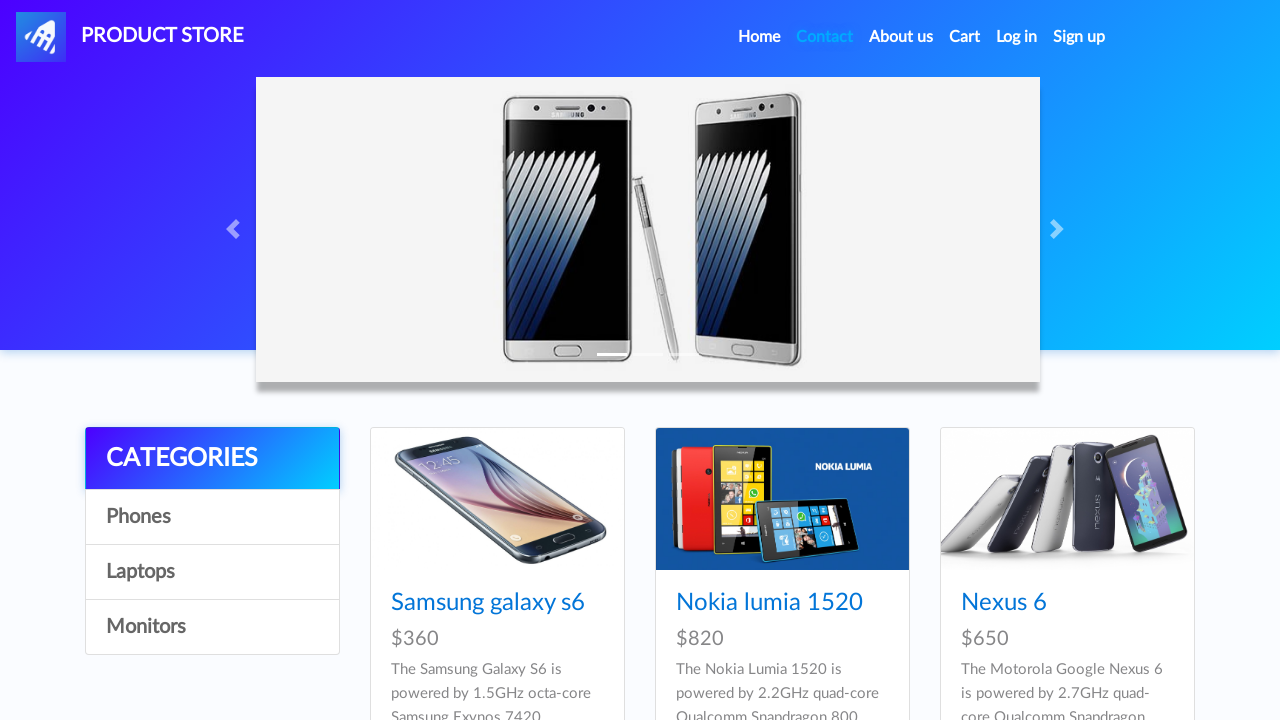

Clicked navbar link: 'About us' at (901, 37) on xpath=//nav//div[@id='navbarExample']//li//a >> nth=2
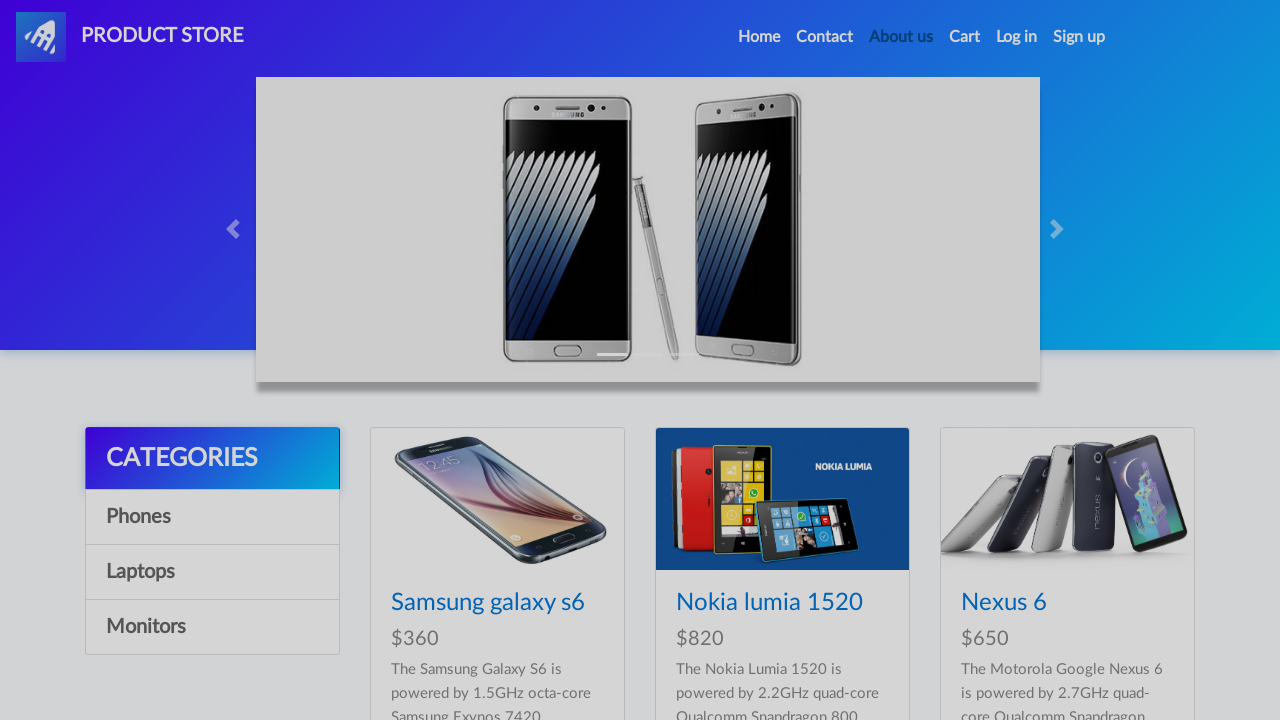

Waited 2 seconds for page to load after clicking link
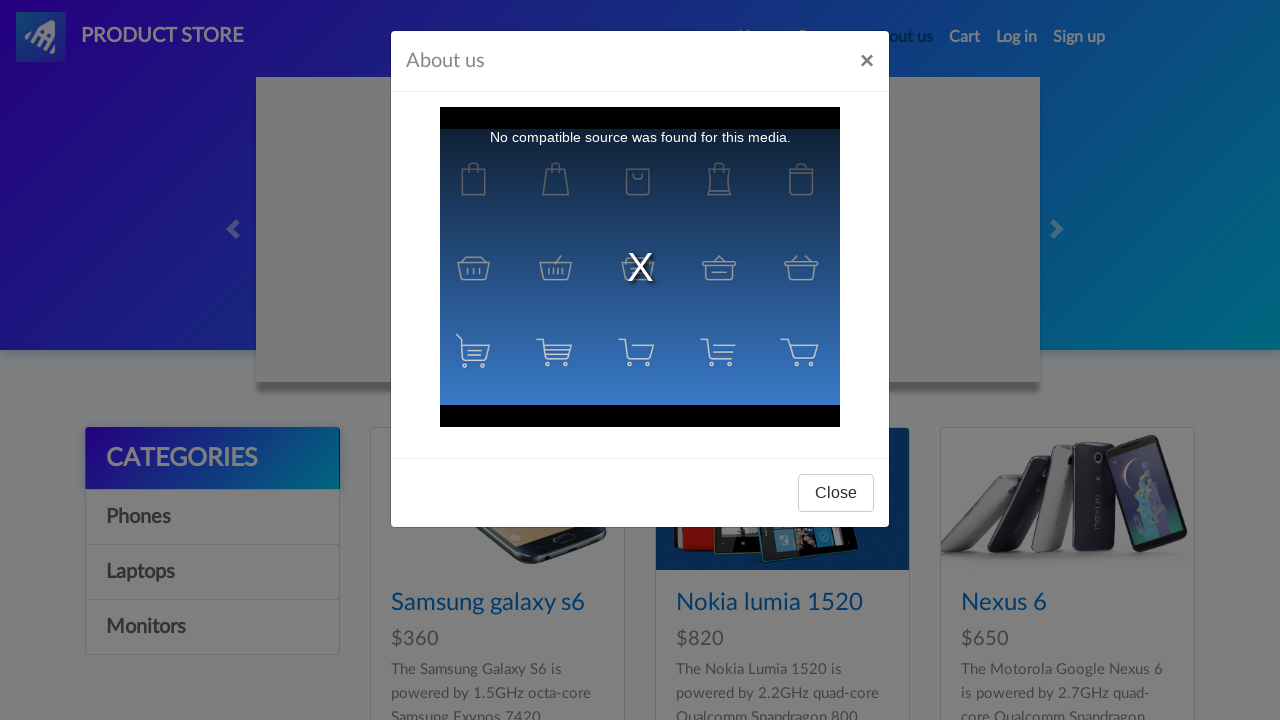

Navigated back to demoblaze.com home page
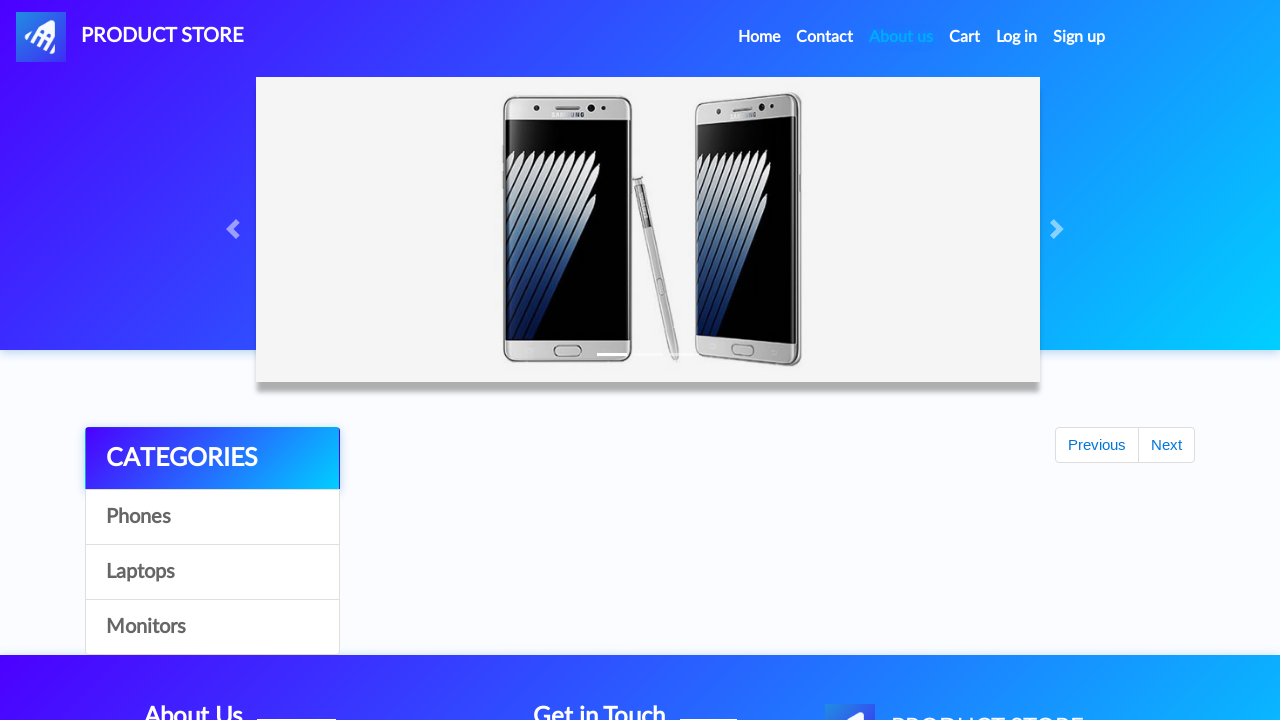

Navigation menu reloaded after returning to home page
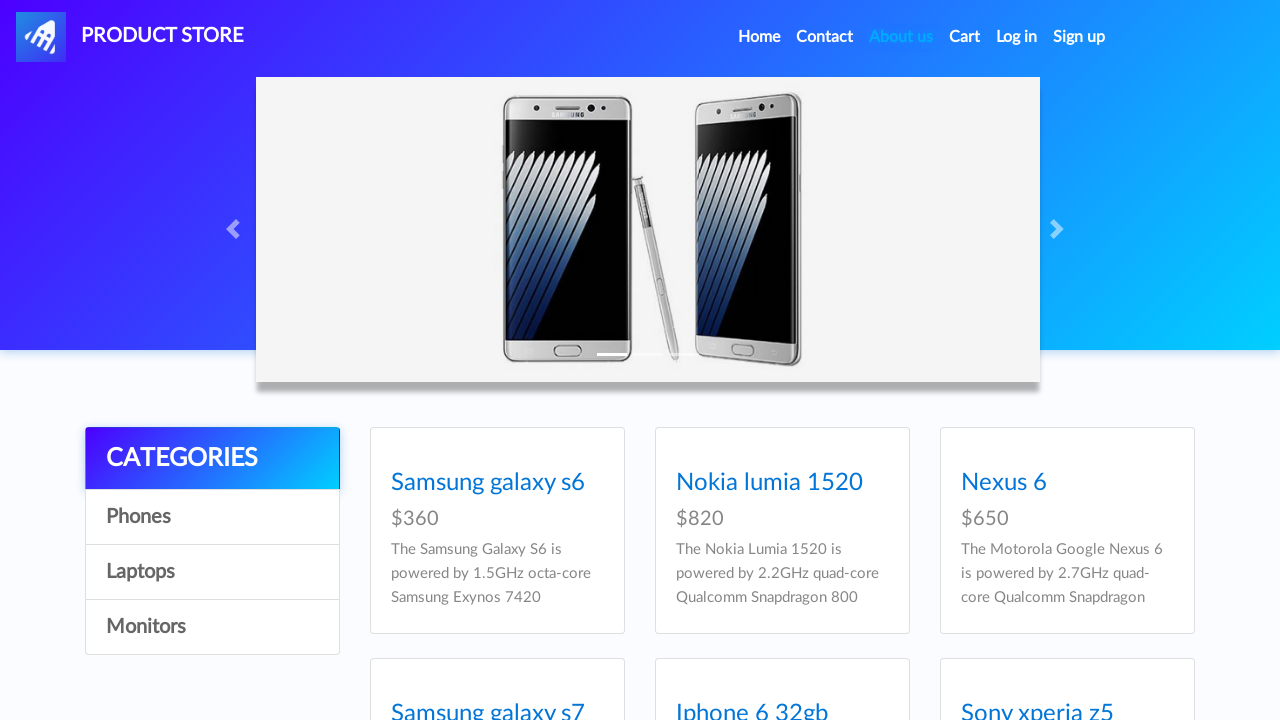

Retrieved text content of navbar link 4: 'Cart'
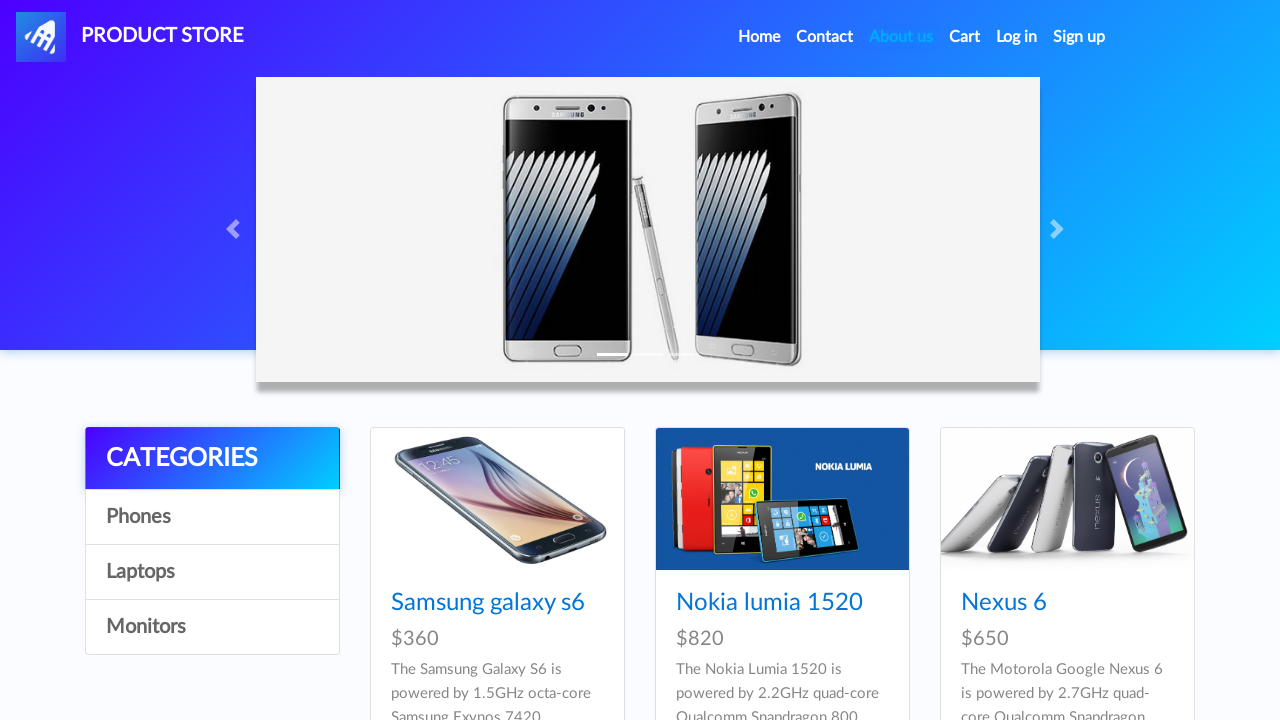

Clicked navbar link: 'Cart' at (965, 37) on xpath=//nav//div[@id='navbarExample']//li//a >> nth=3
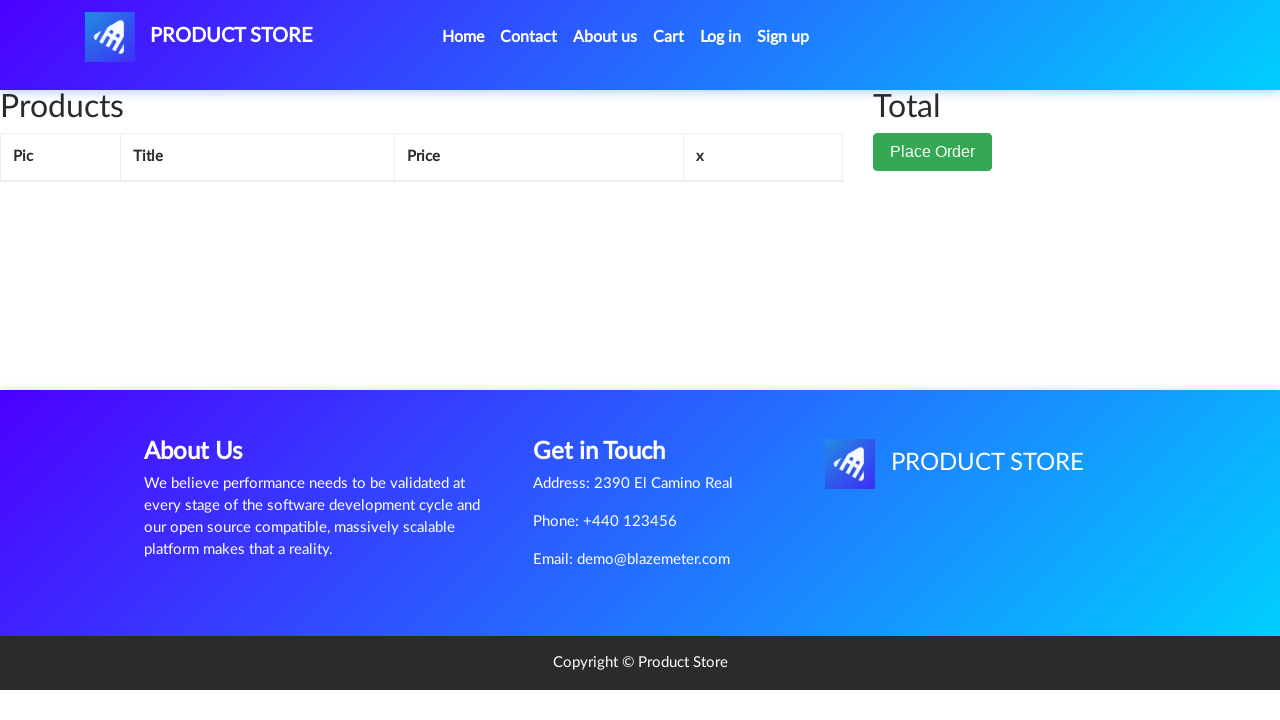

Waited 2 seconds for page to load after clicking link
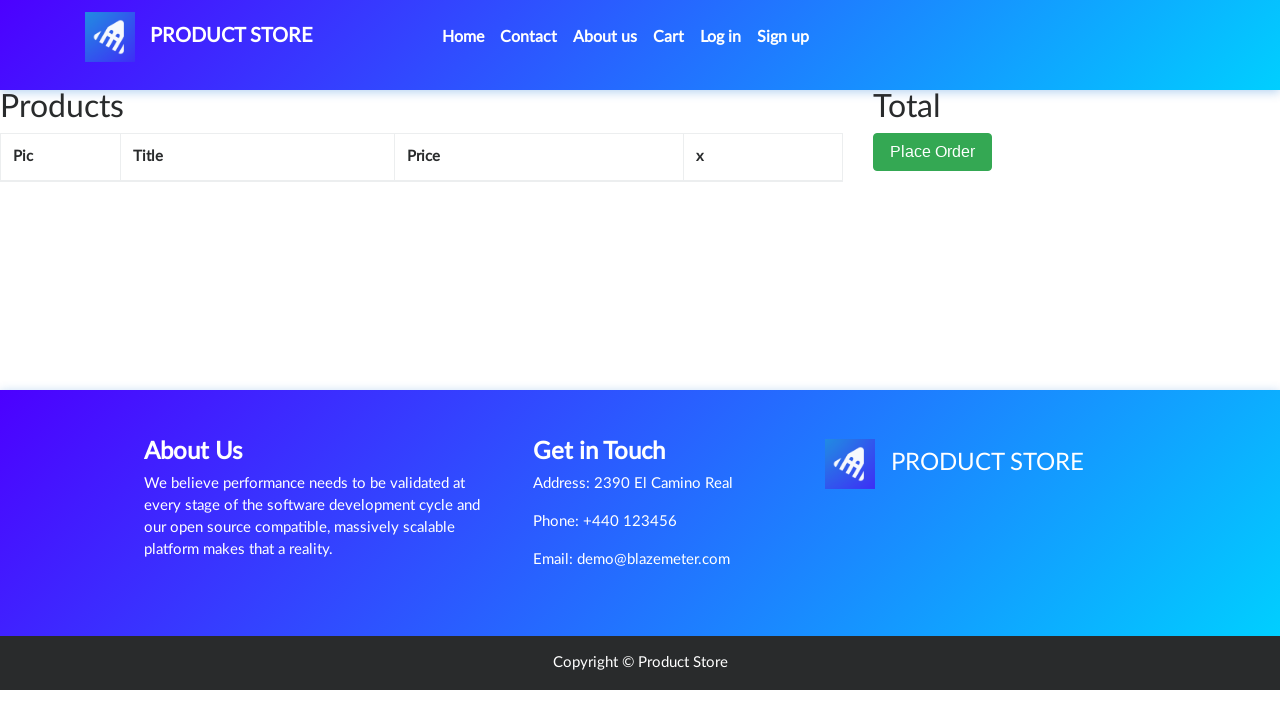

Navigated back to demoblaze.com home page
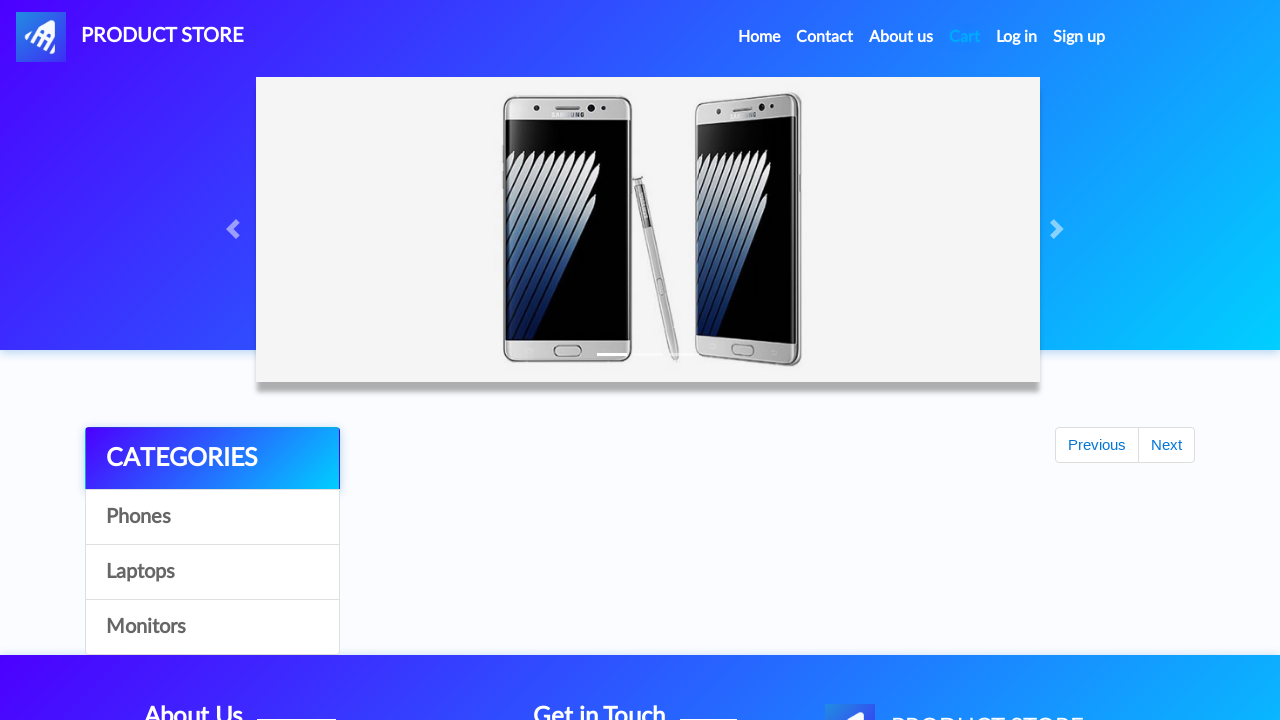

Navigation menu reloaded after returning to home page
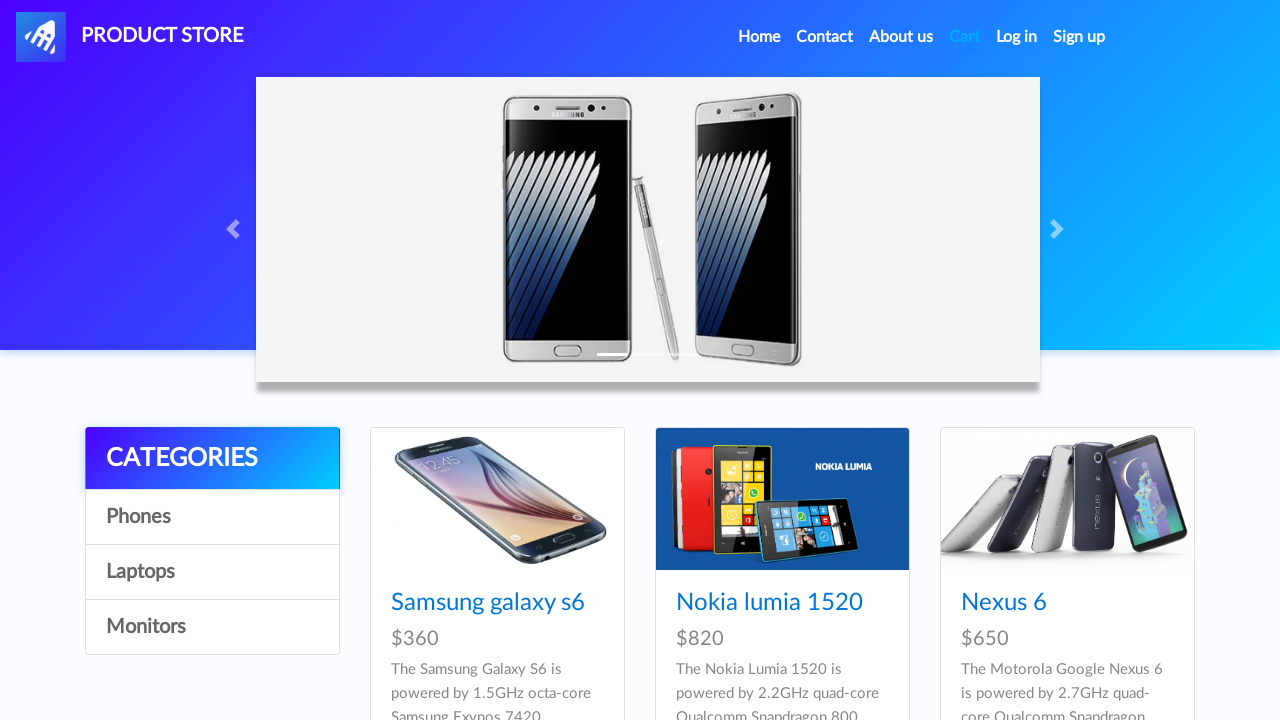

Retrieved text content of navbar link 5: 'Log in'
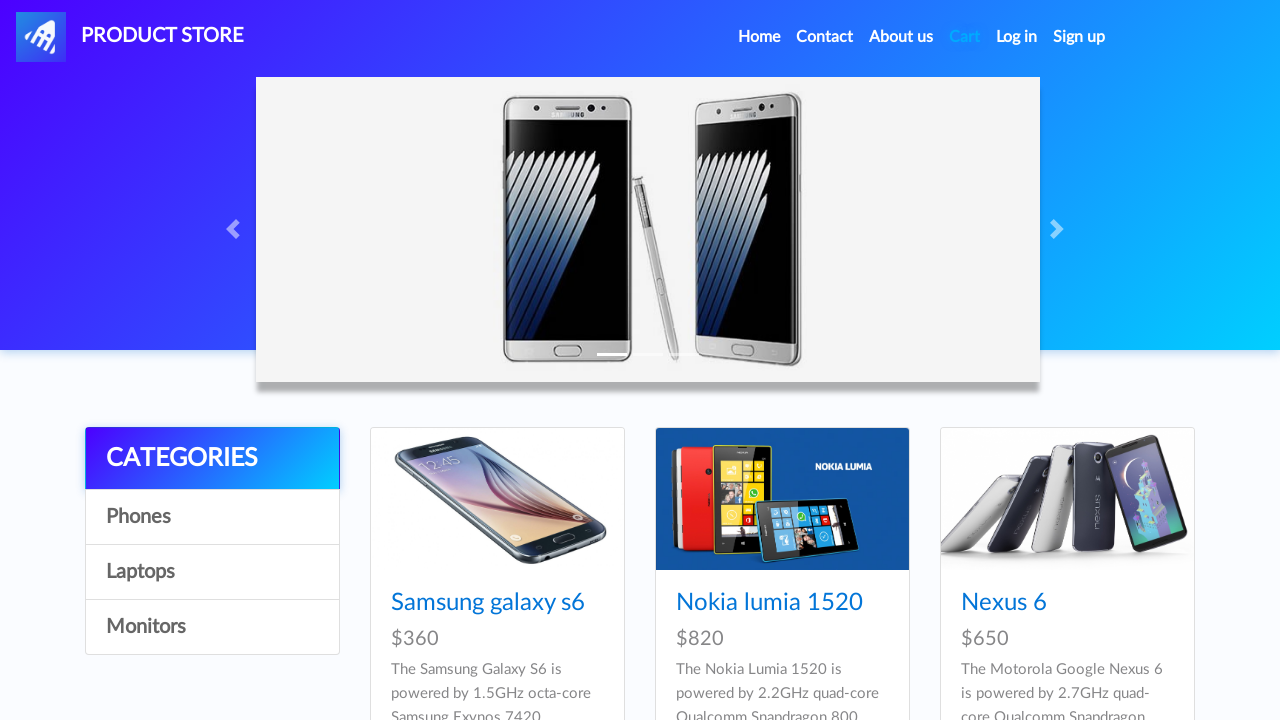

Reached Log in link, stopping navigation test
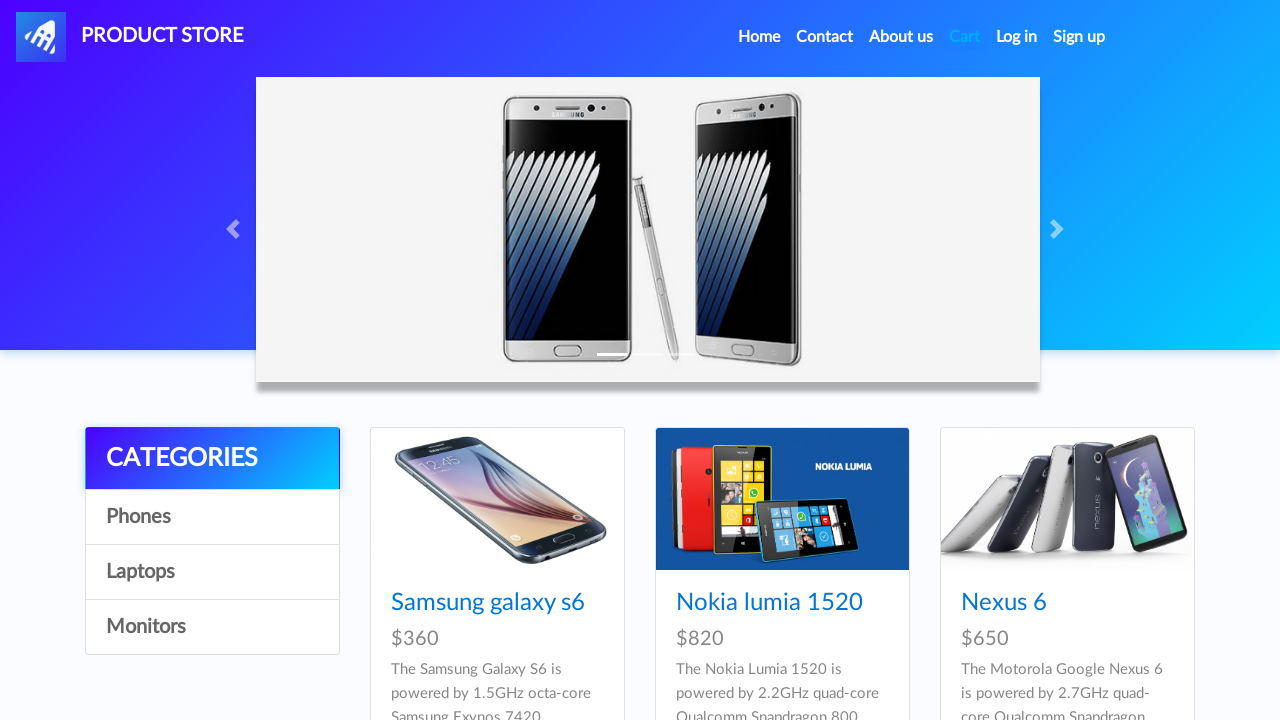

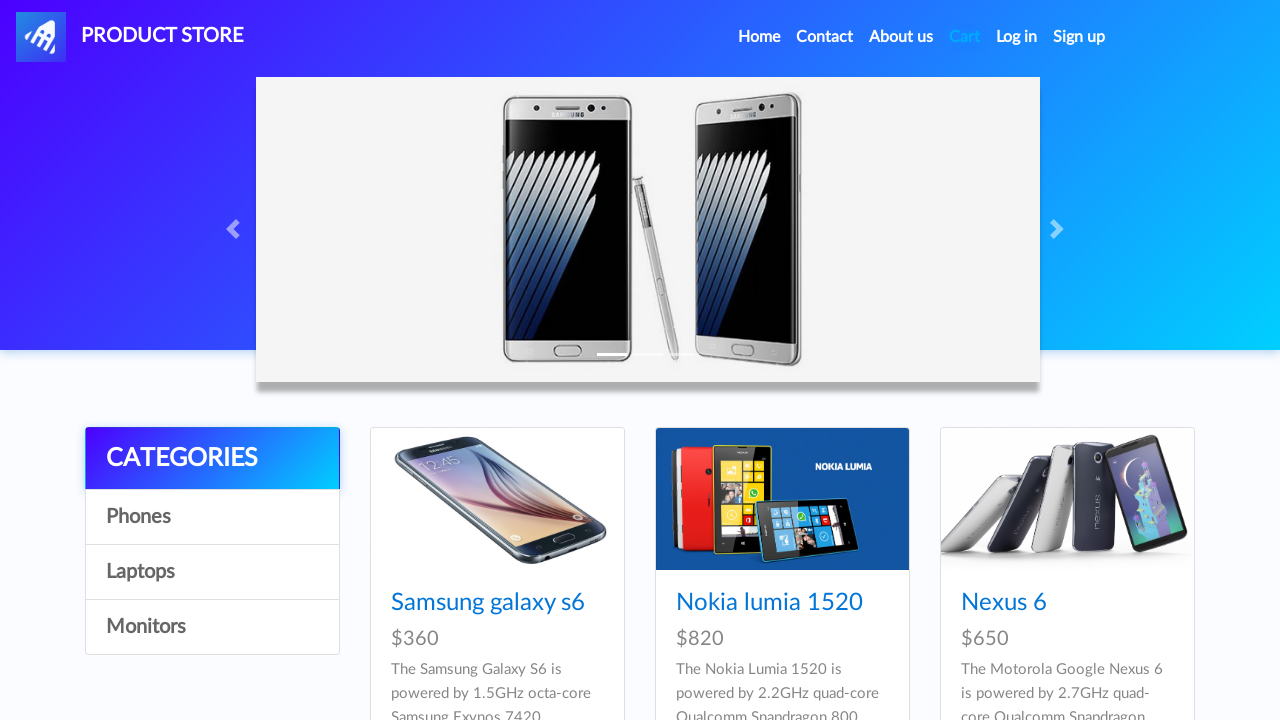